Navigates to Test Automation University, clicks through to certificates and top 100 students page, and verifies students are displayed

Starting URL: https://testautomationu.applitools.com/

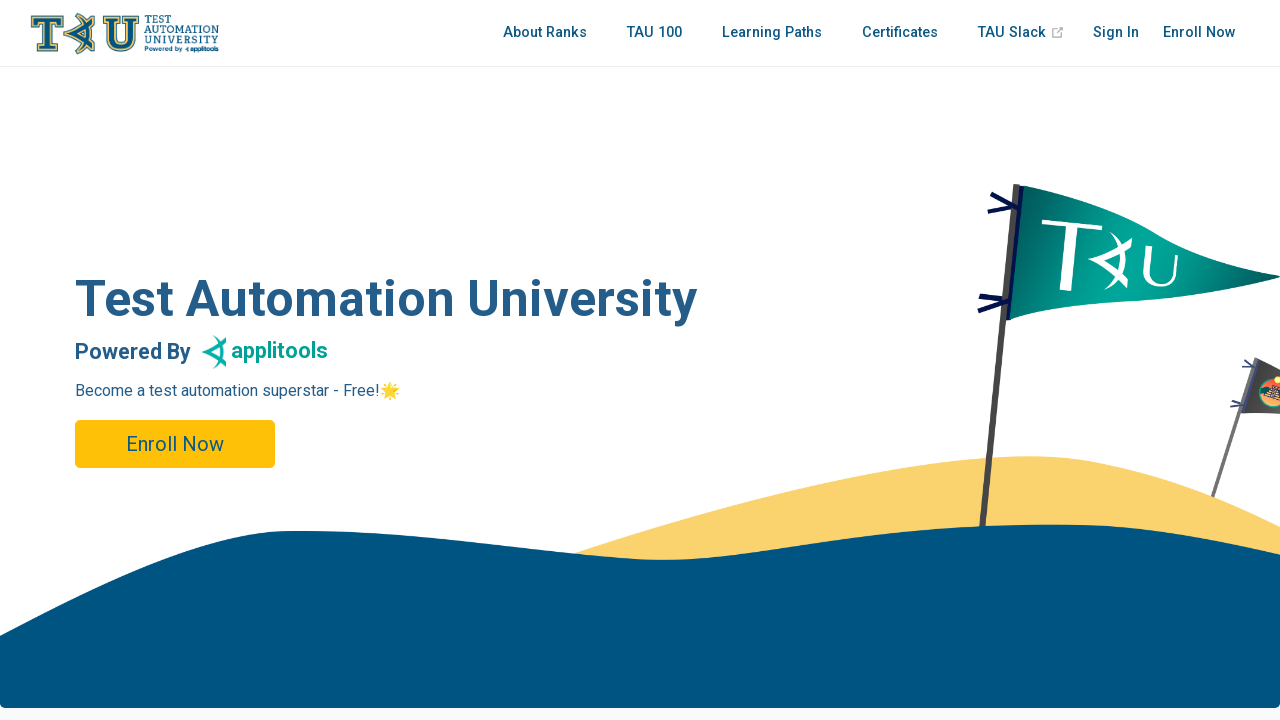

Clicked on certificates link at (900, 33) on xpath=//nav[@class='nav-links can-hide']/div/a[@href='/certificate/index.html']
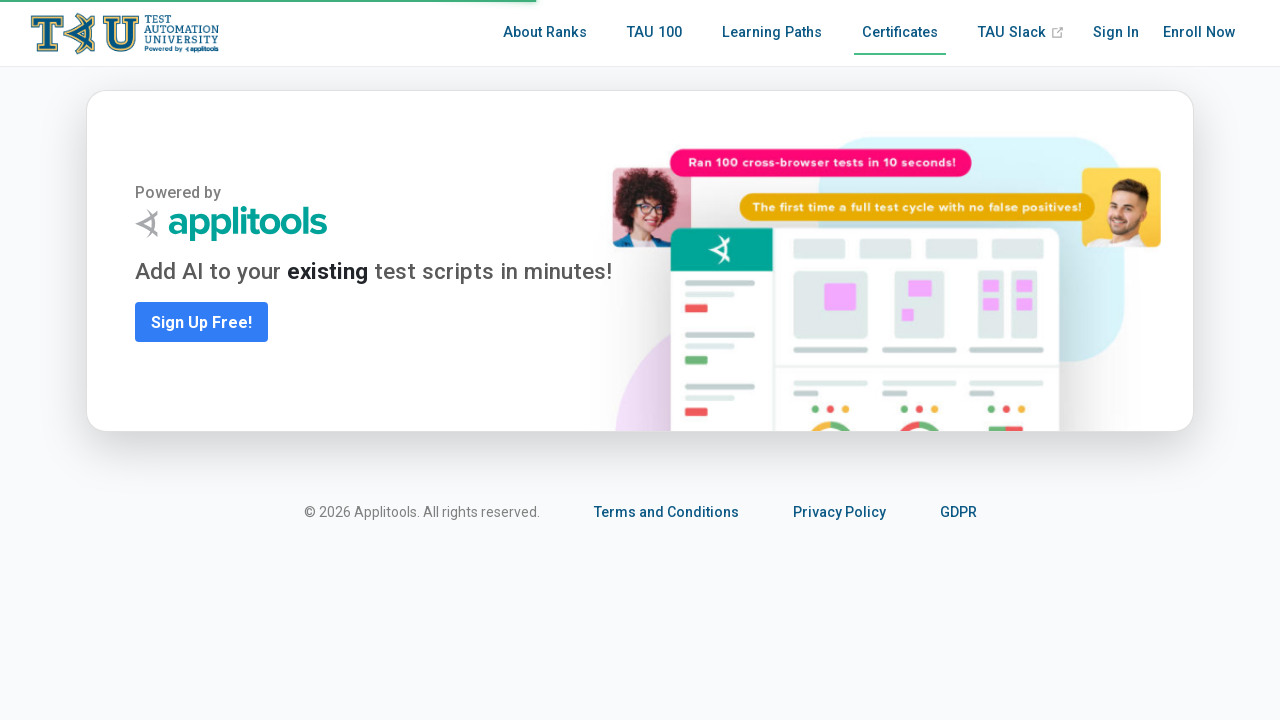

Clicked on top 100 students link at (654, 33) on xpath=//nav[@class='nav-links can-hide']/div/a[@href='/tau100.html']
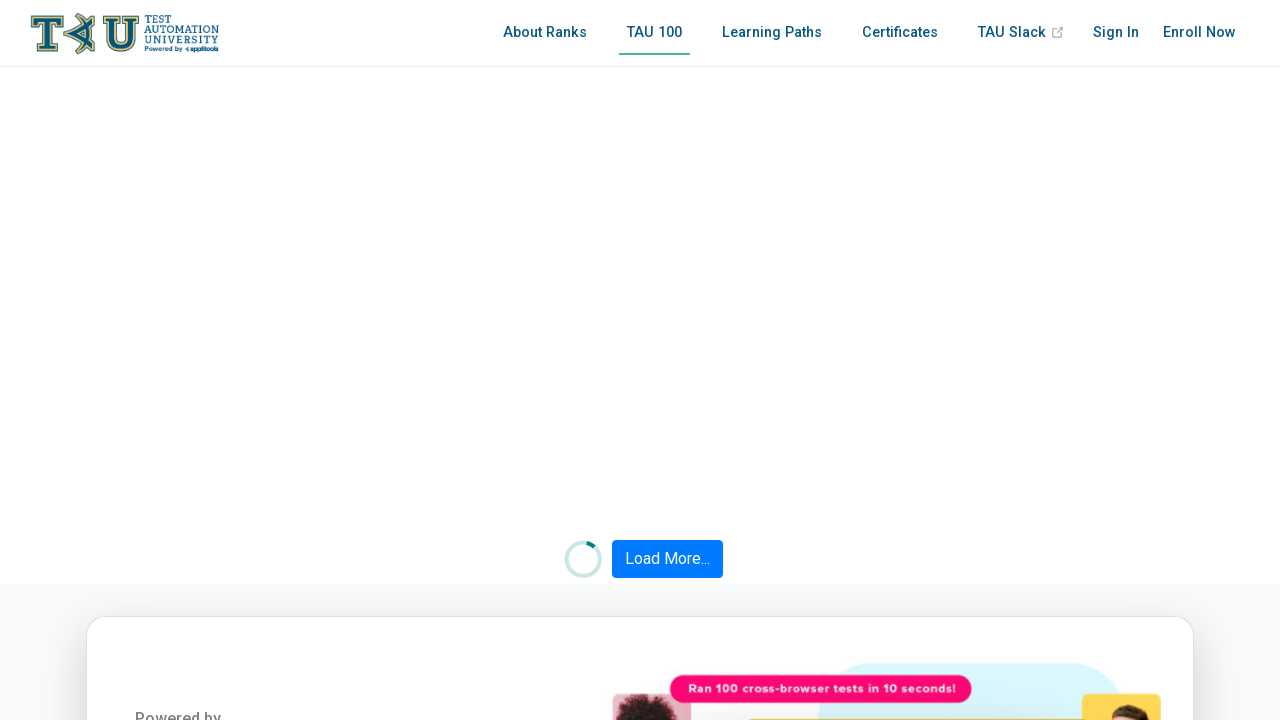

Student items loaded on top 100 students page
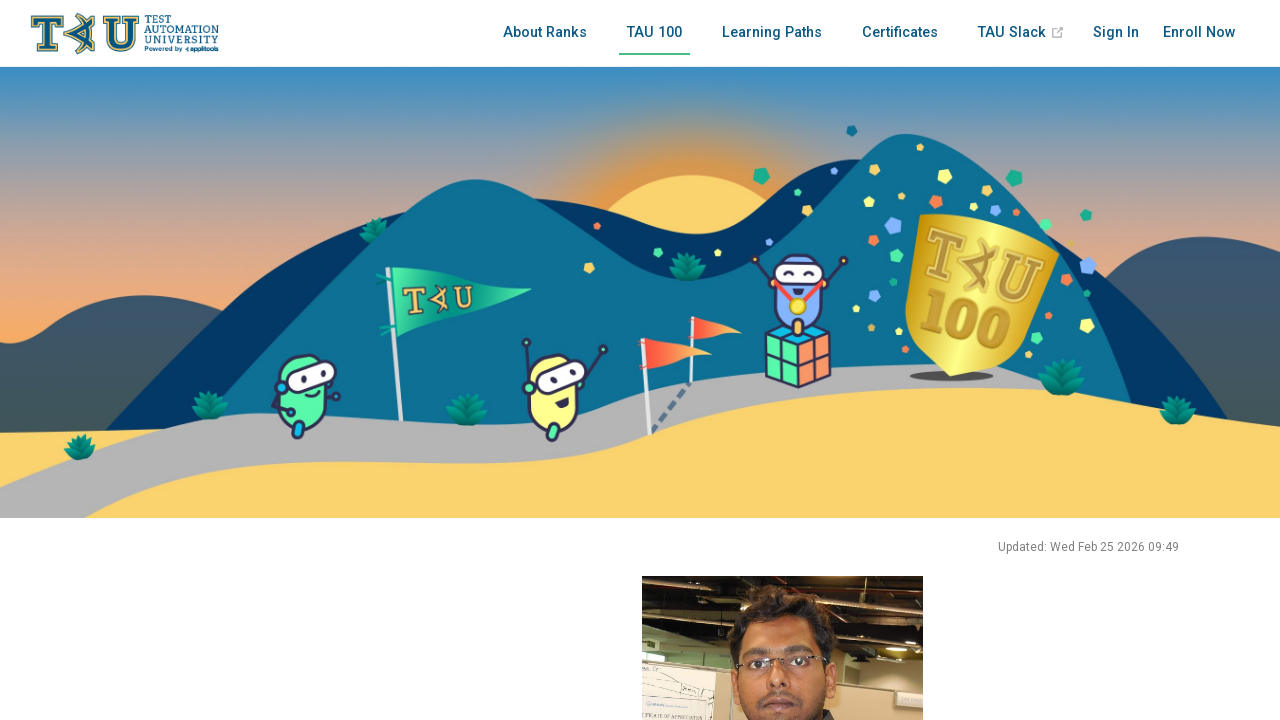

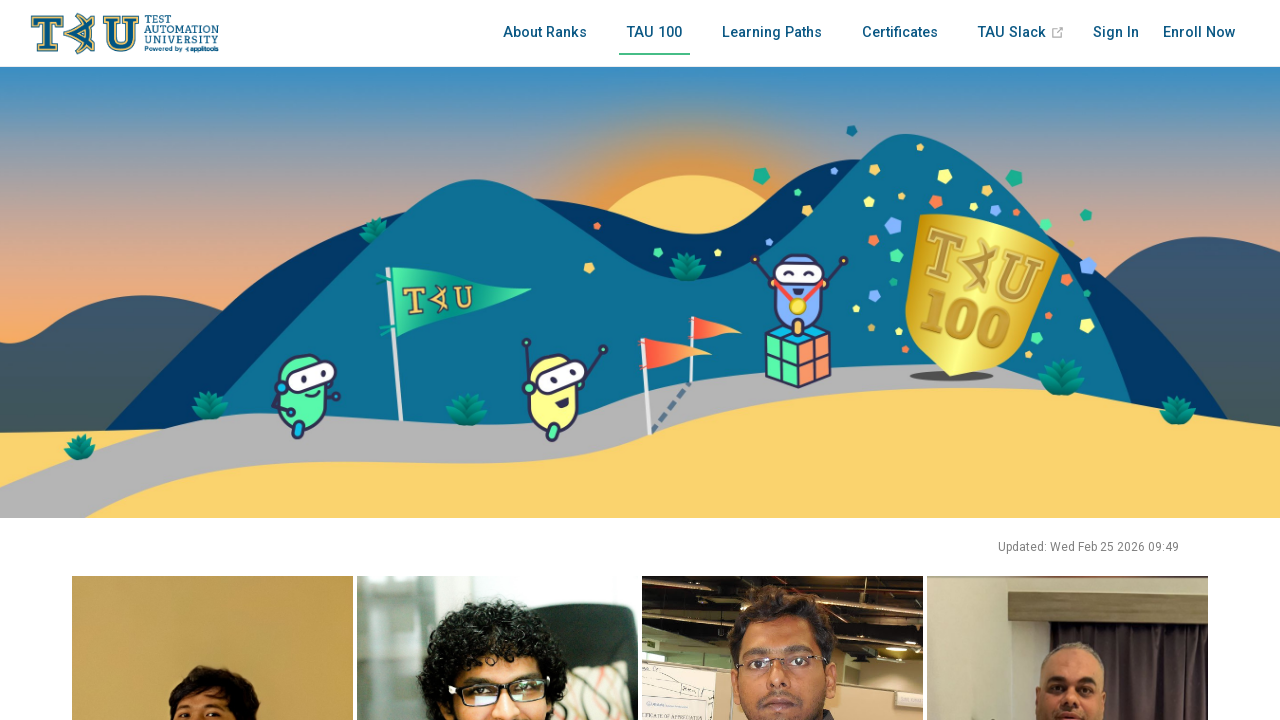